Tests footer link navigation by finding links in a specific footer column and opening each link in a new tab, then switching between tabs to verify they loaded

Starting URL: https://rahulshettyacademy.com/AutomationPractice/

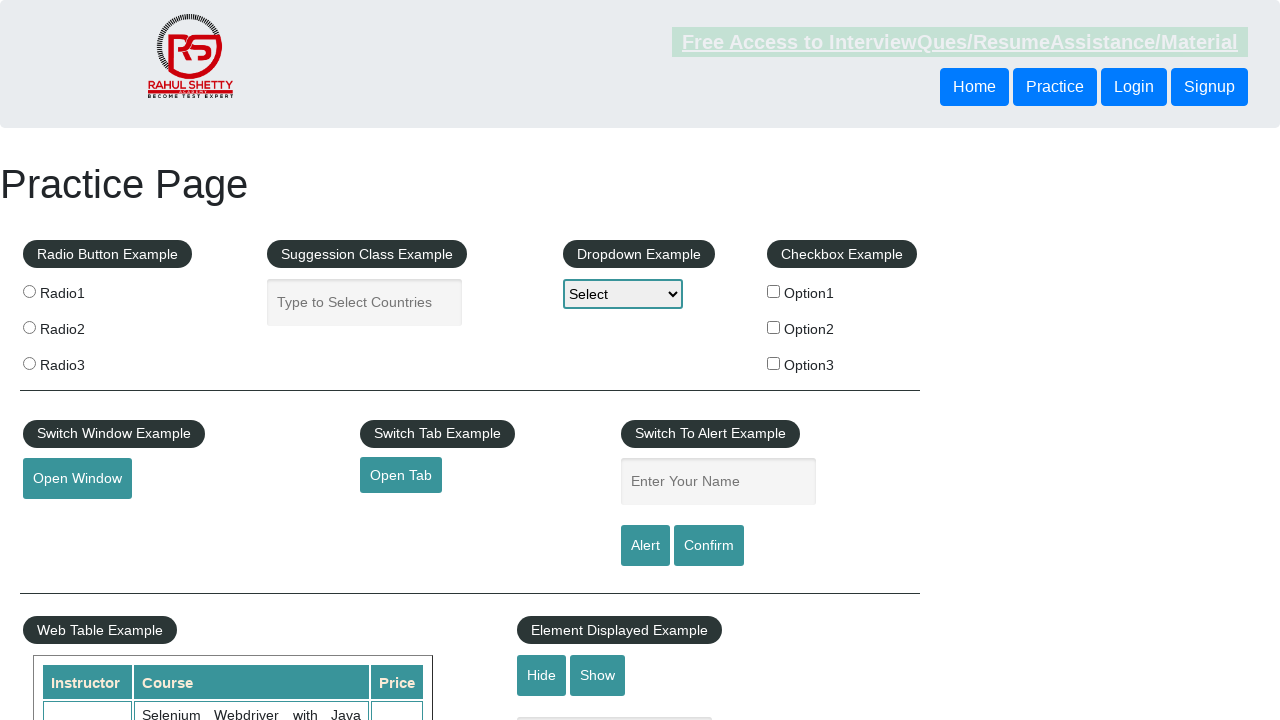

Located footer section with ID 'gf-BIG'
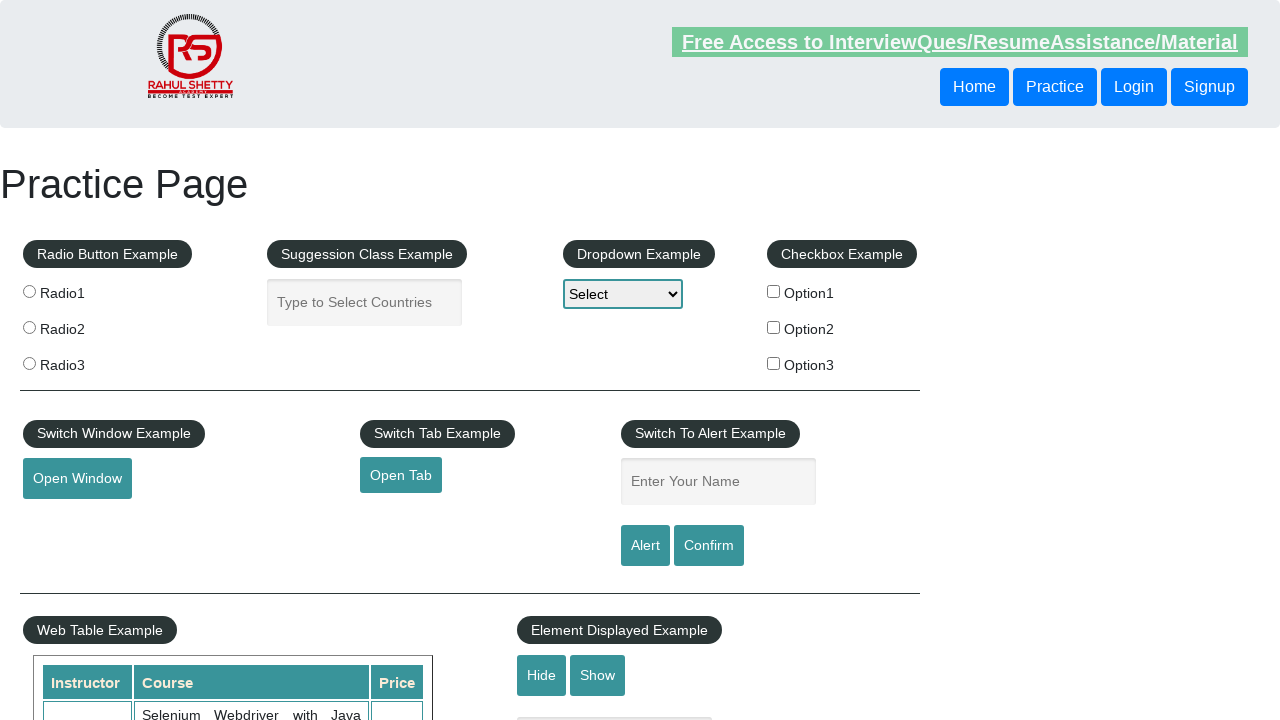

Located first column in footer table
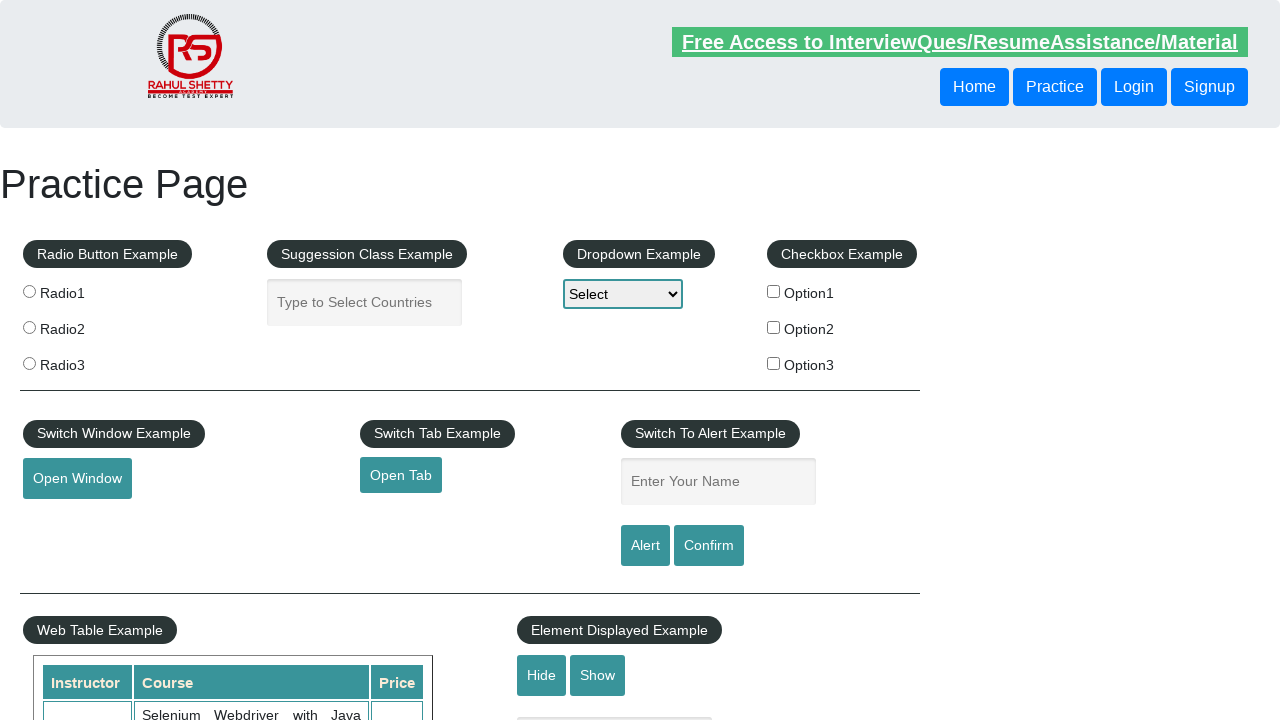

Located all anchor links in footer column
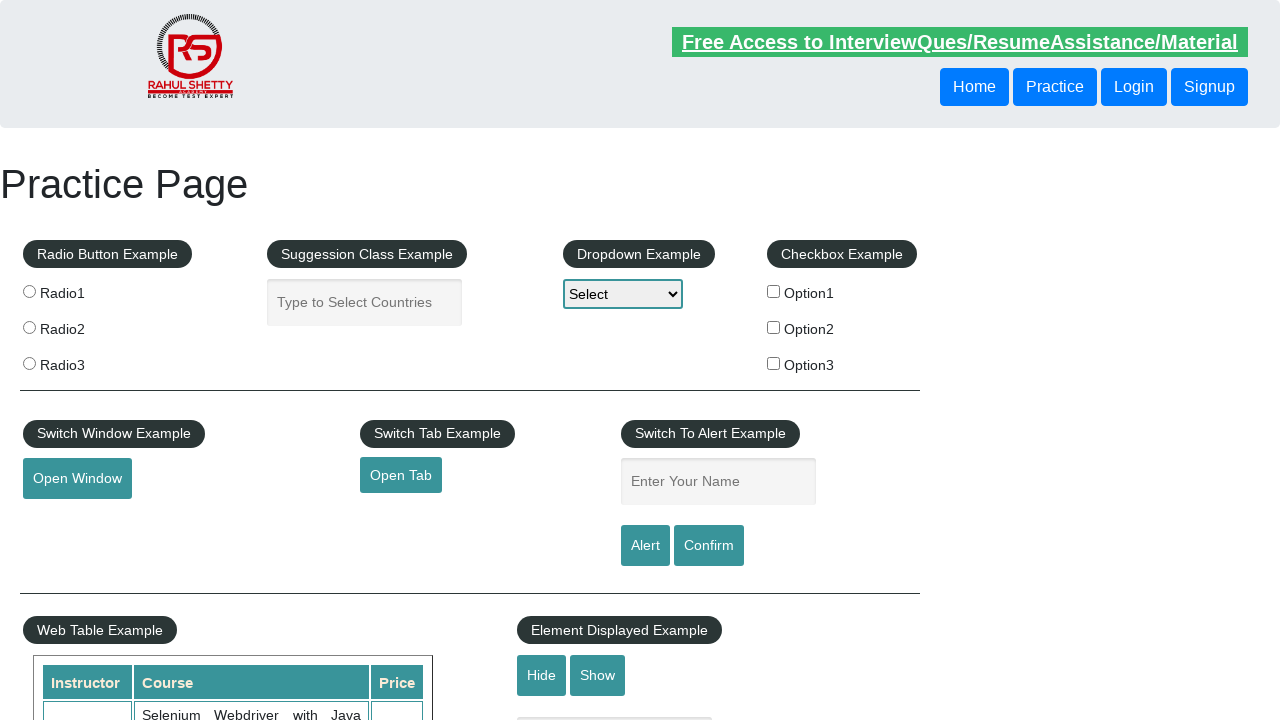

Found 5 links in footer column
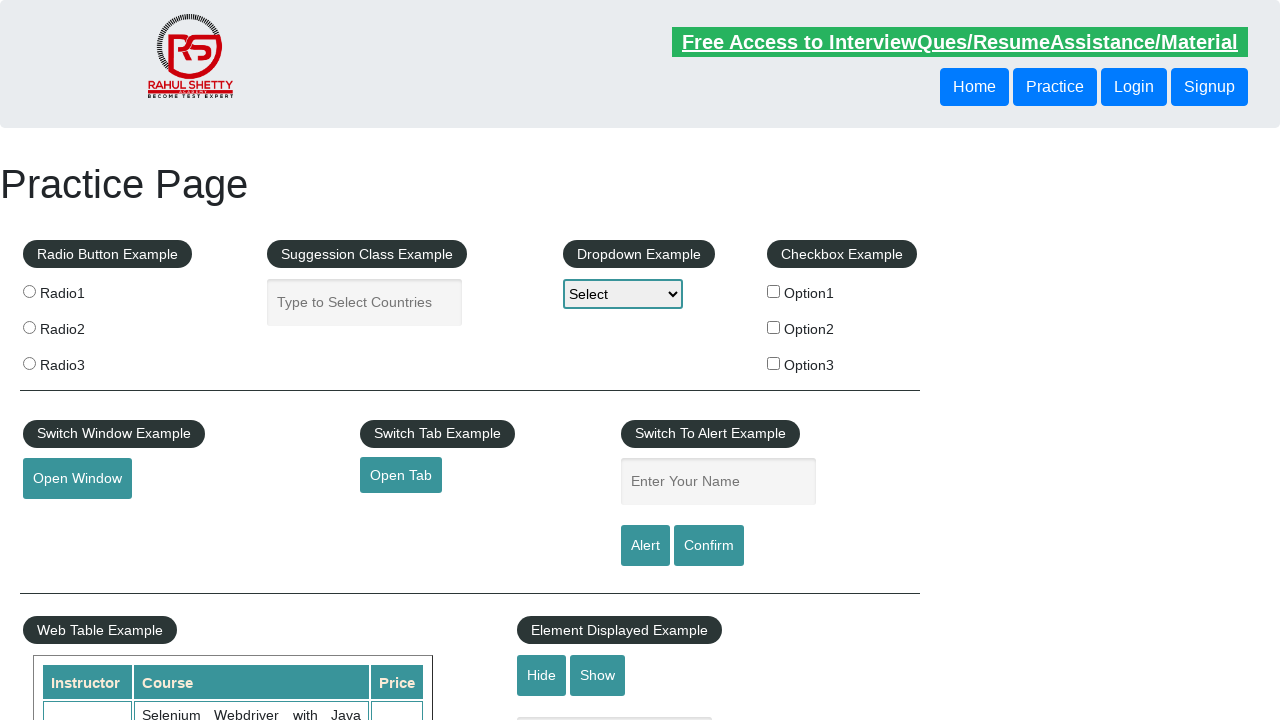

Retrieved href attribute from link 1: http://www.restapitutorial.com/
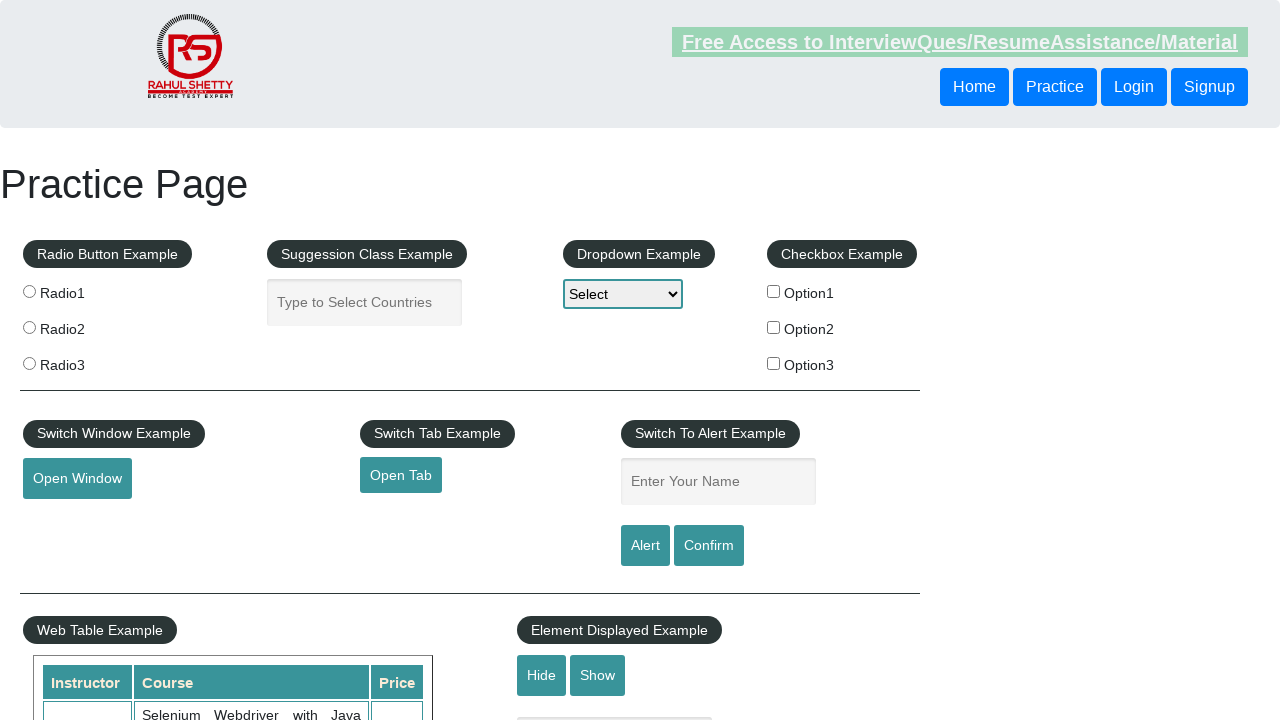

Created new tab for link 1
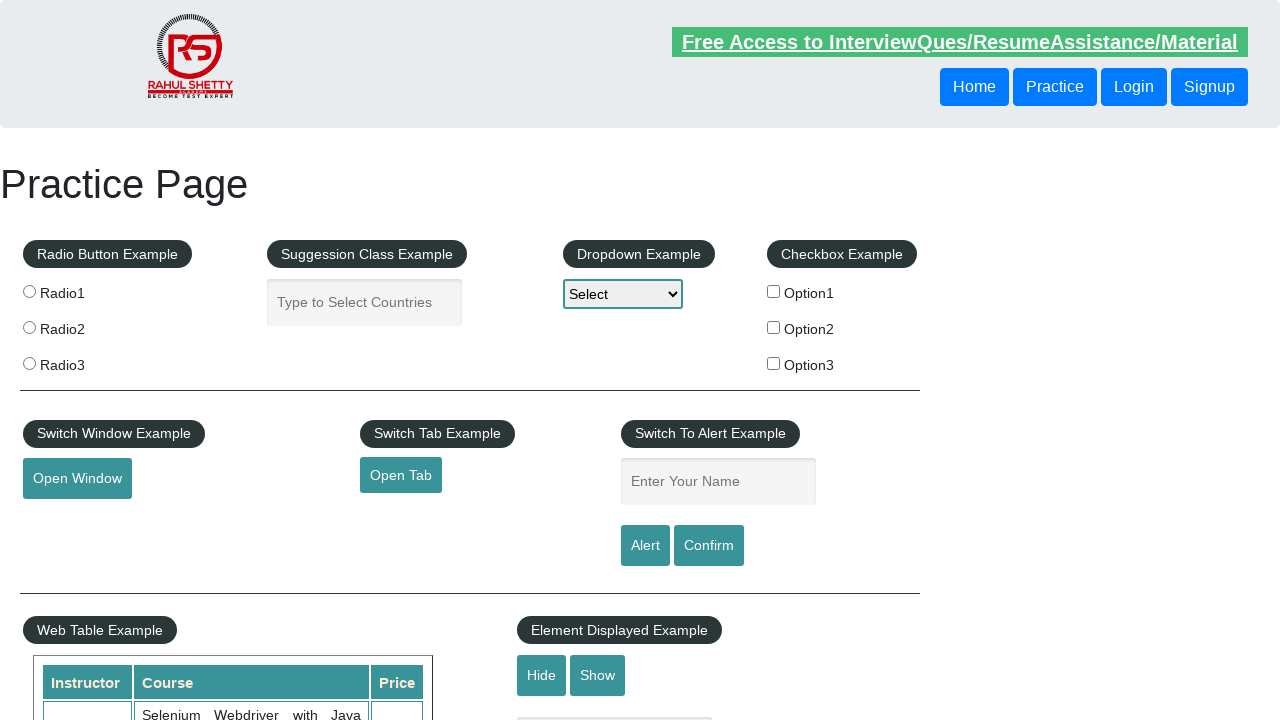

Navigated to link 1: http://www.restapitutorial.com/
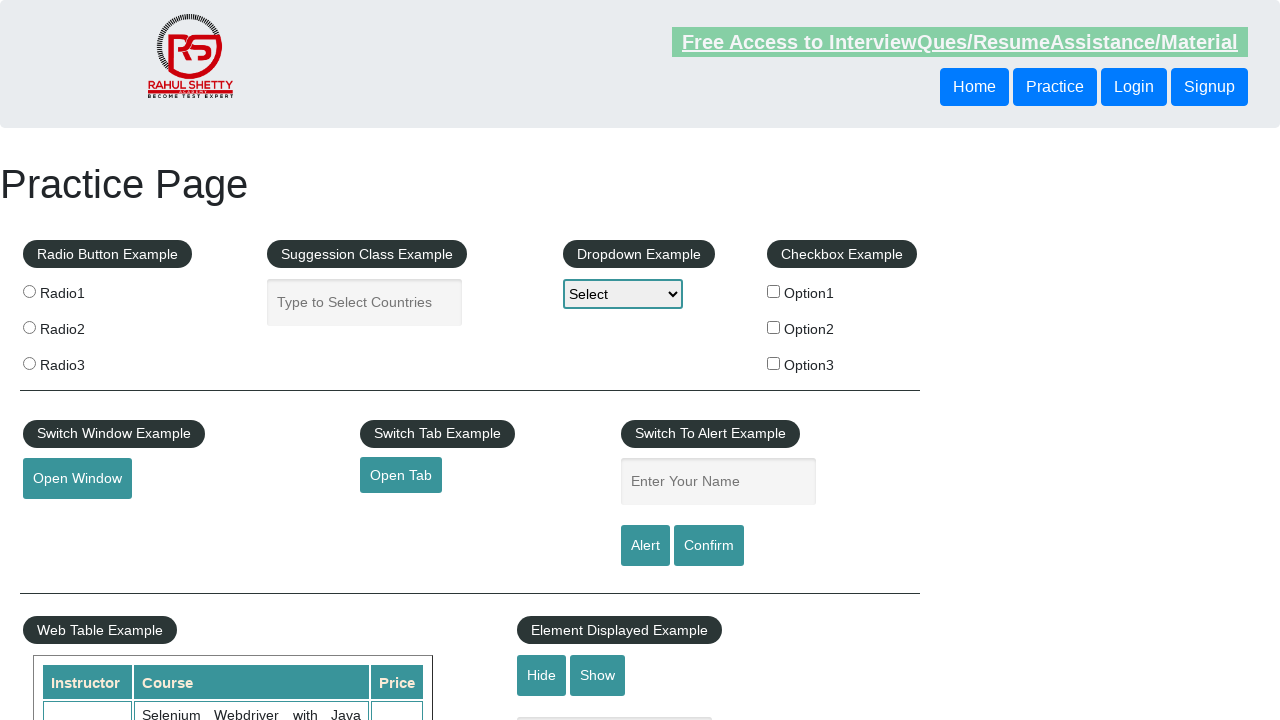

Retrieved href attribute from link 2: https://www.soapui.org/
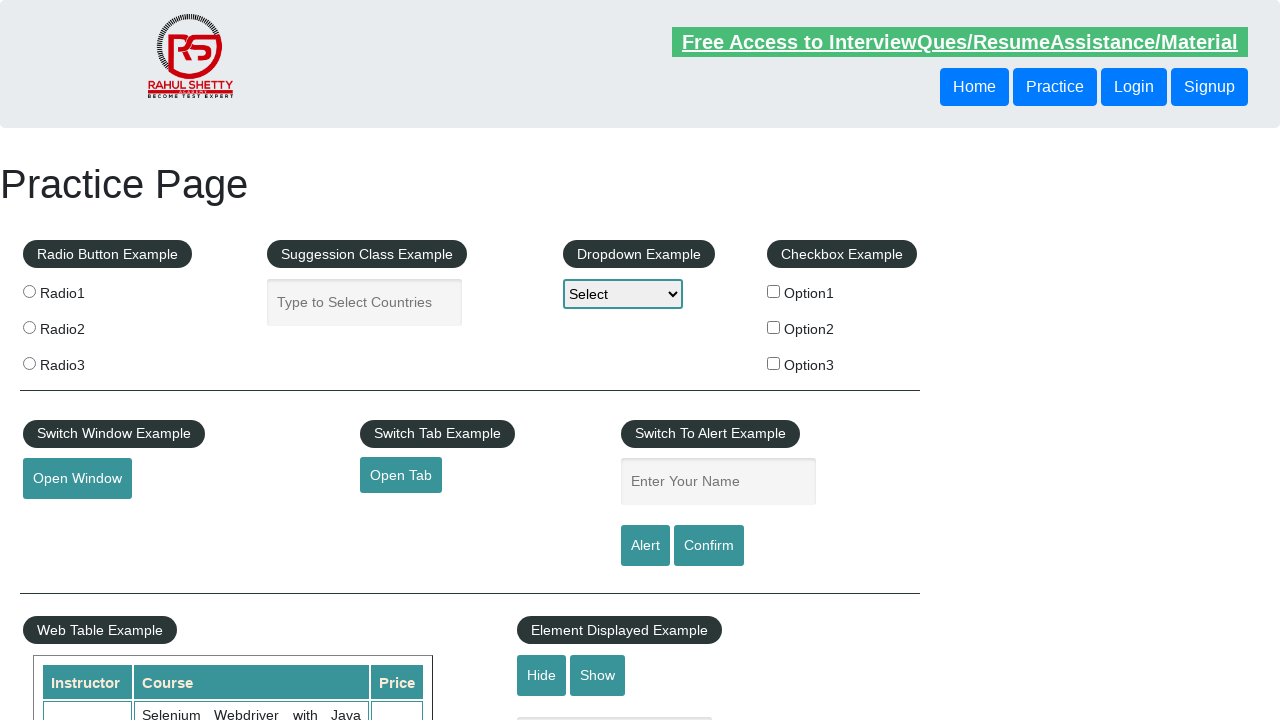

Created new tab for link 2
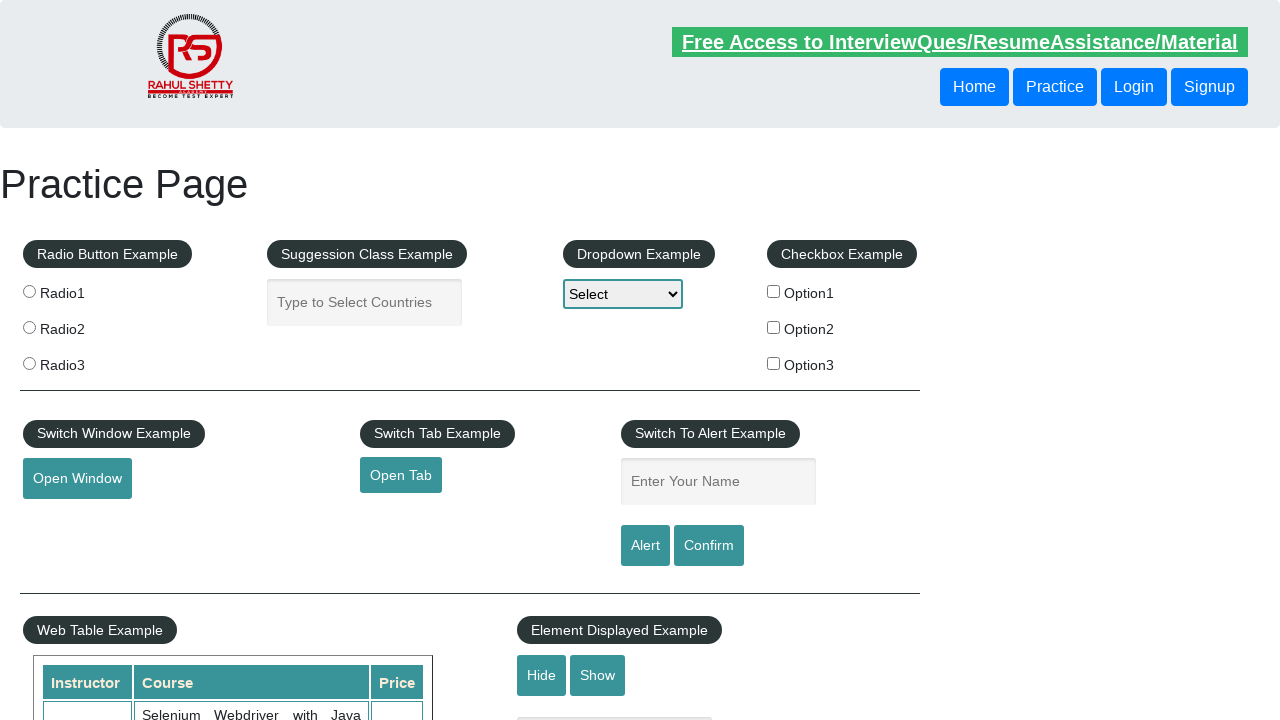

Navigated to link 2: https://www.soapui.org/
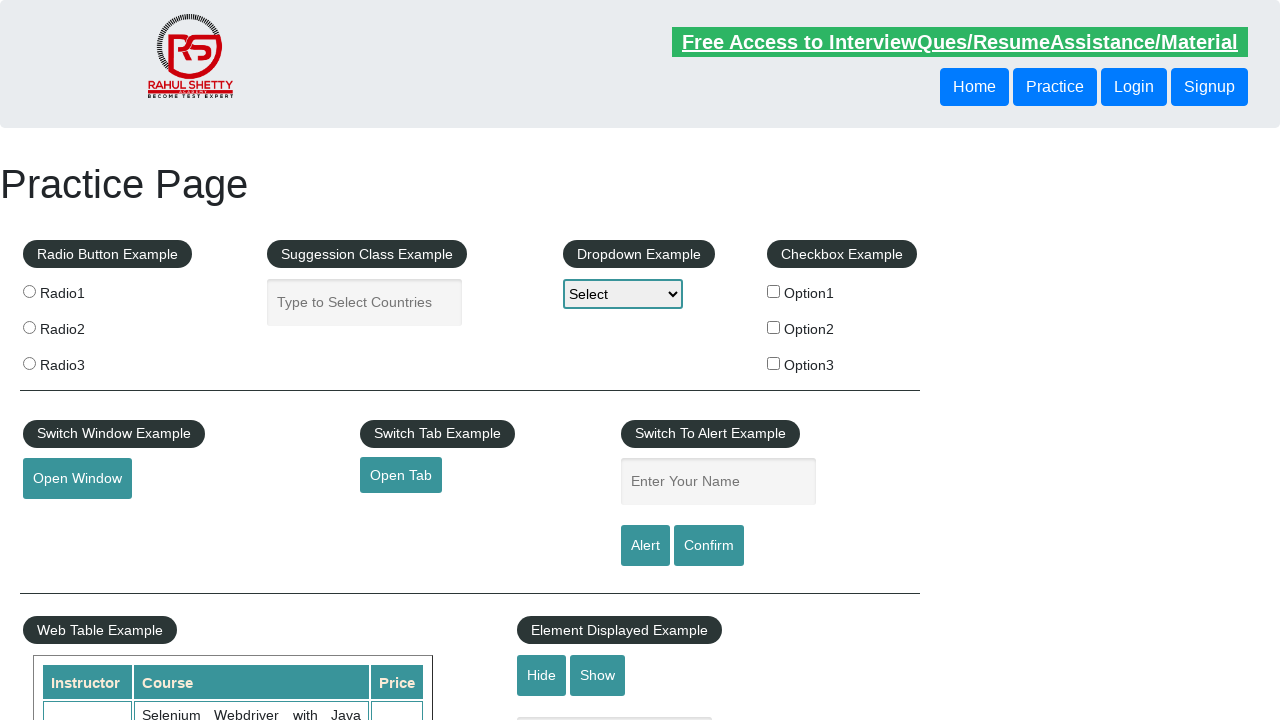

Retrieved href attribute from link 3: https://courses.rahulshettyacademy.com/p/appium-tutorial
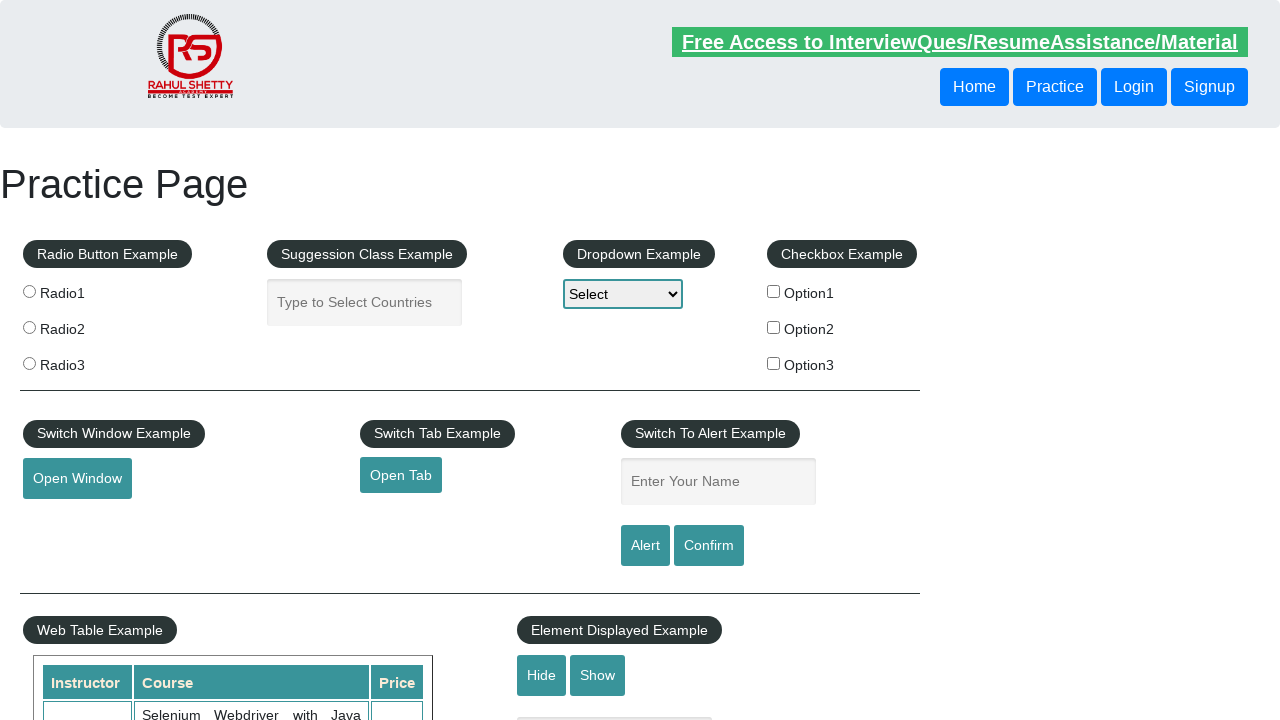

Created new tab for link 3
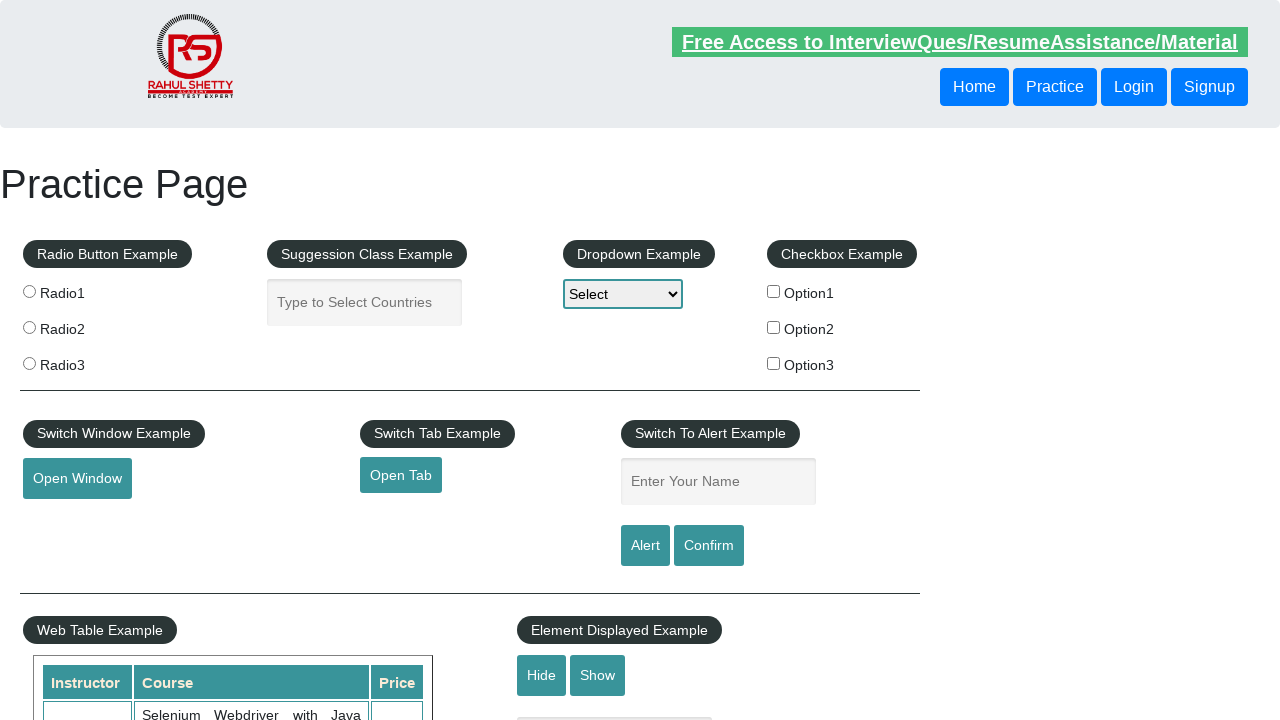

Navigated to link 3: https://courses.rahulshettyacademy.com/p/appium-tutorial
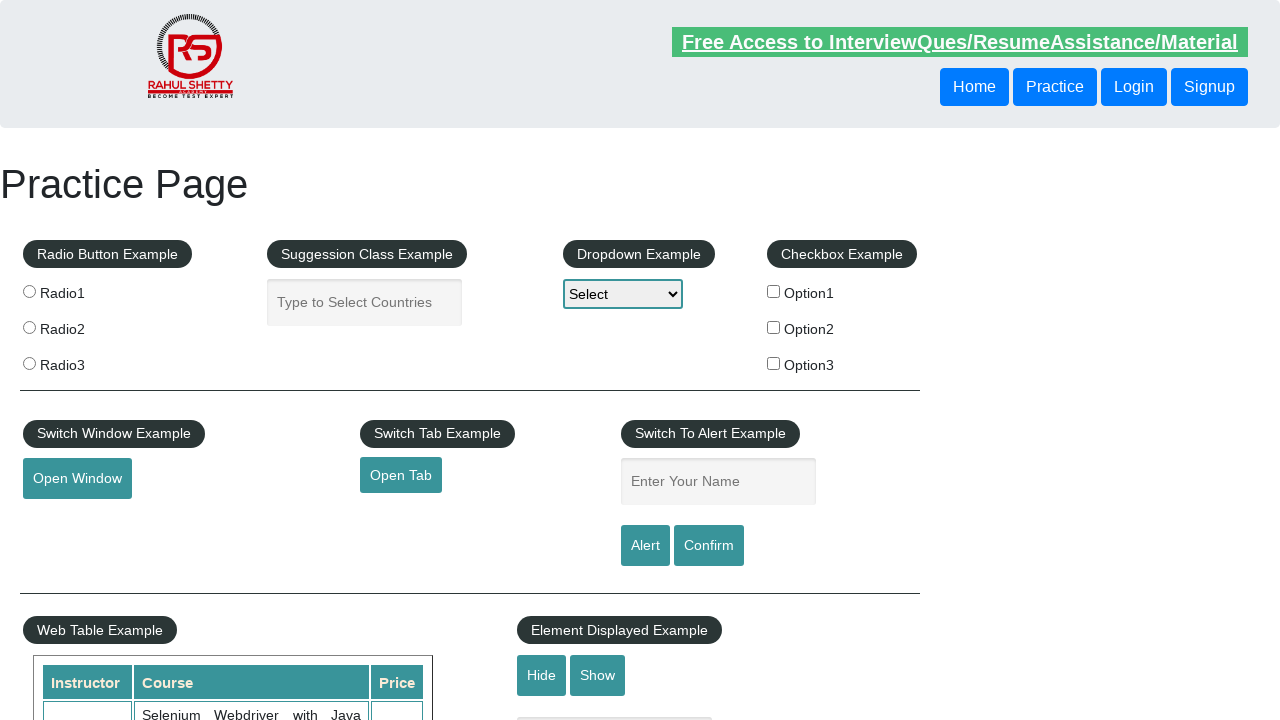

Retrieved href attribute from link 4: https://jmeter.apache.org/
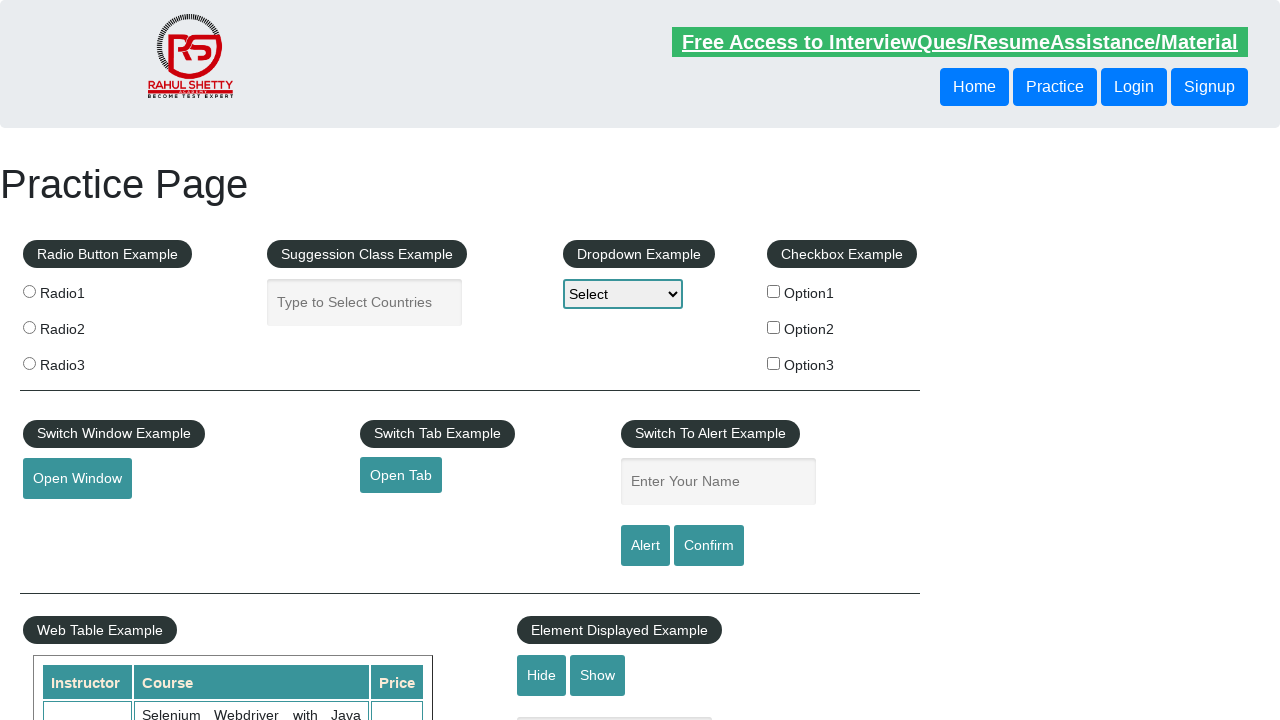

Created new tab for link 4
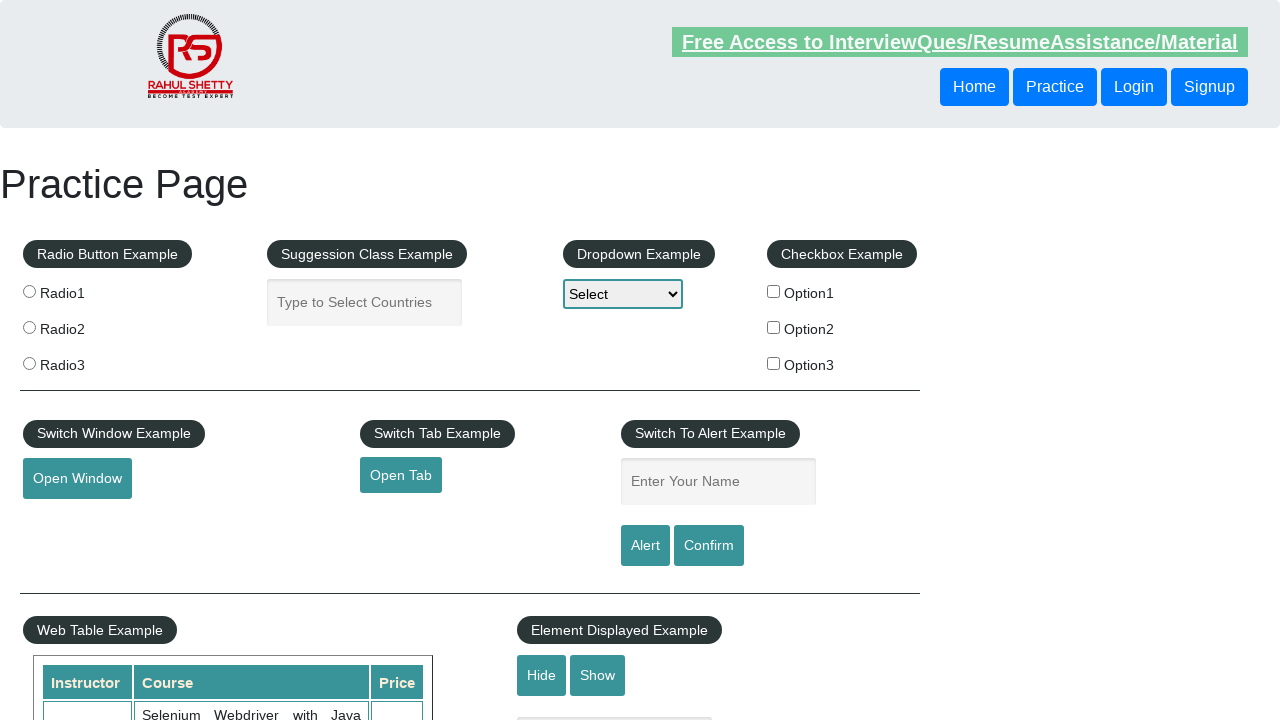

Navigated to link 4: https://jmeter.apache.org/
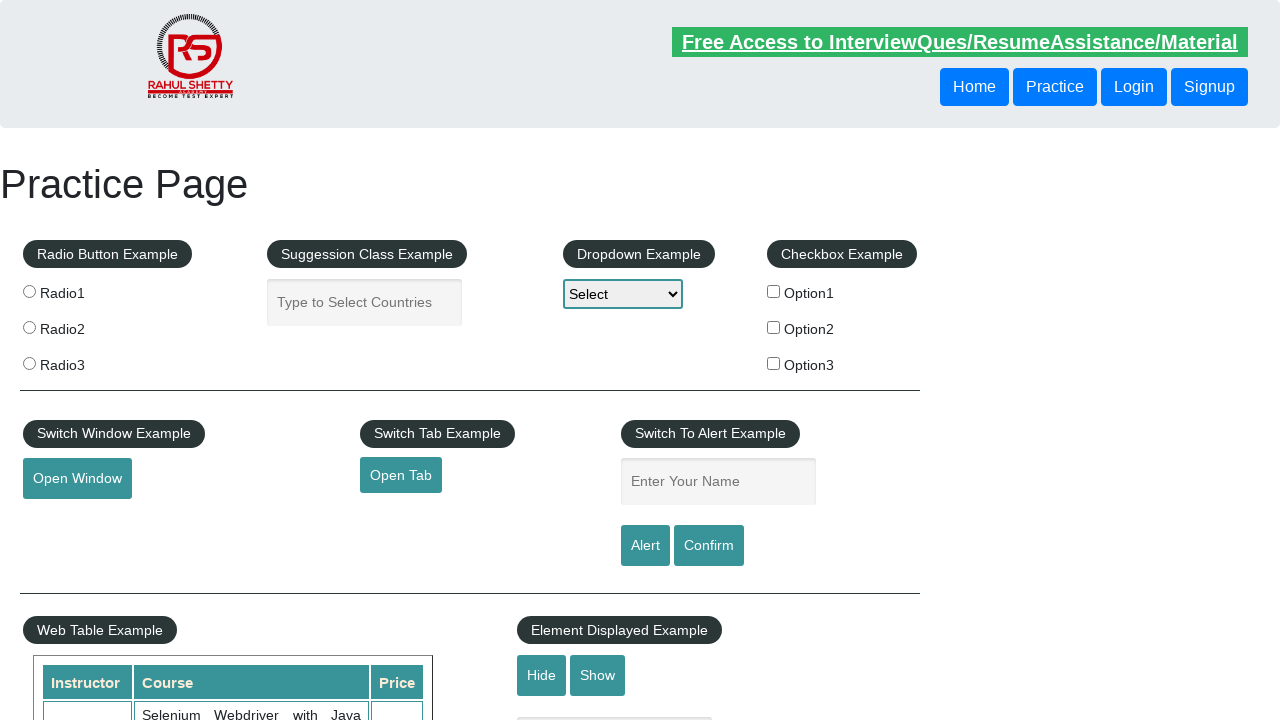

Retrieved all 5 open tabs from context
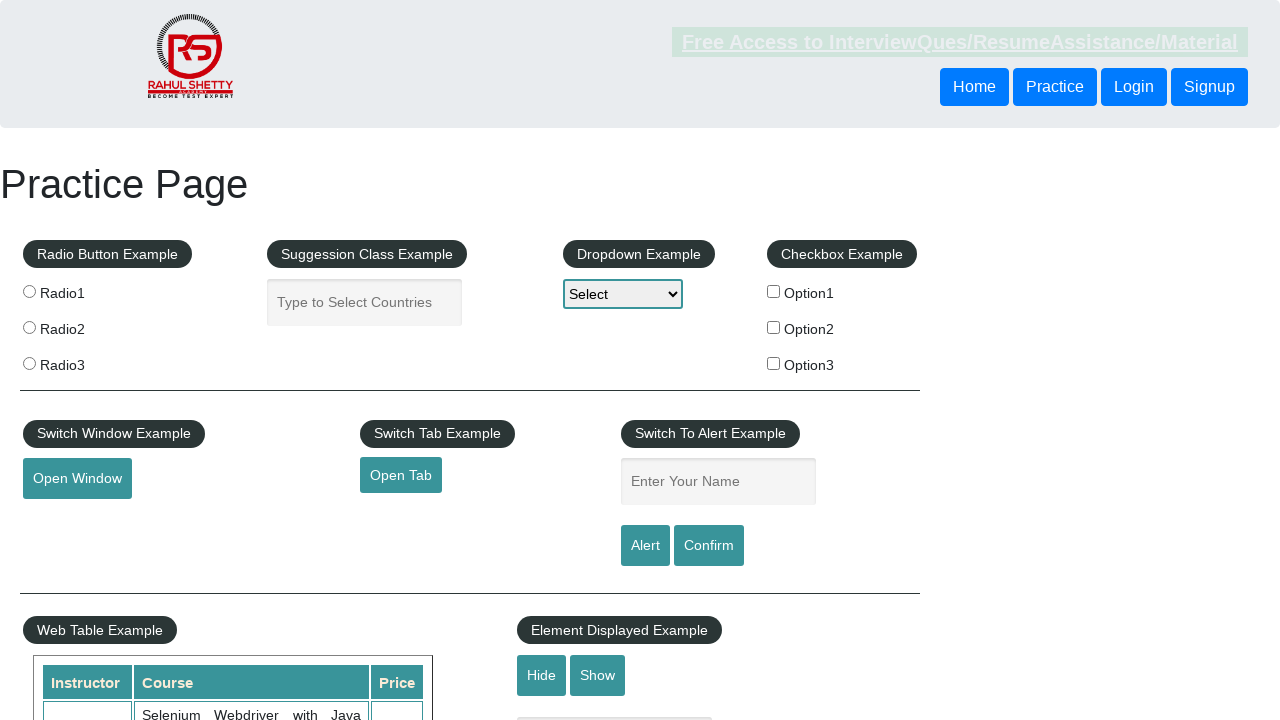

Switched to tab and brought it to front
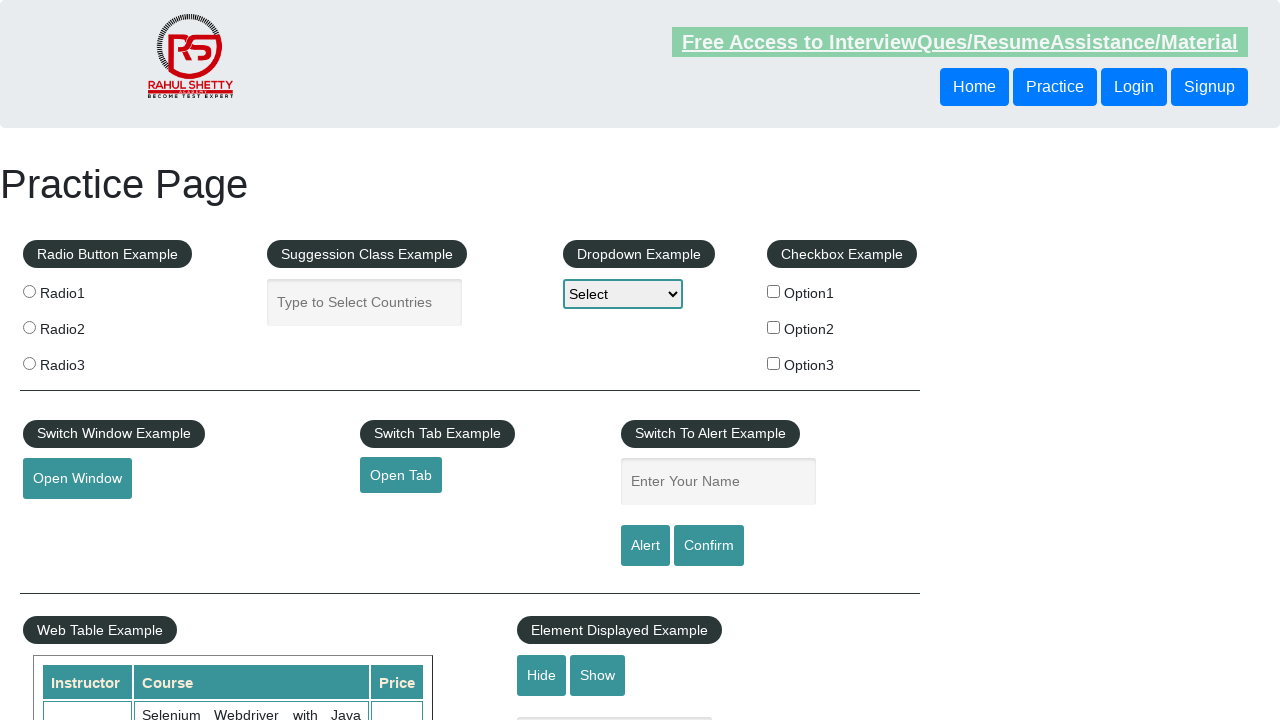

Verified tab fully loaded by waiting for load state
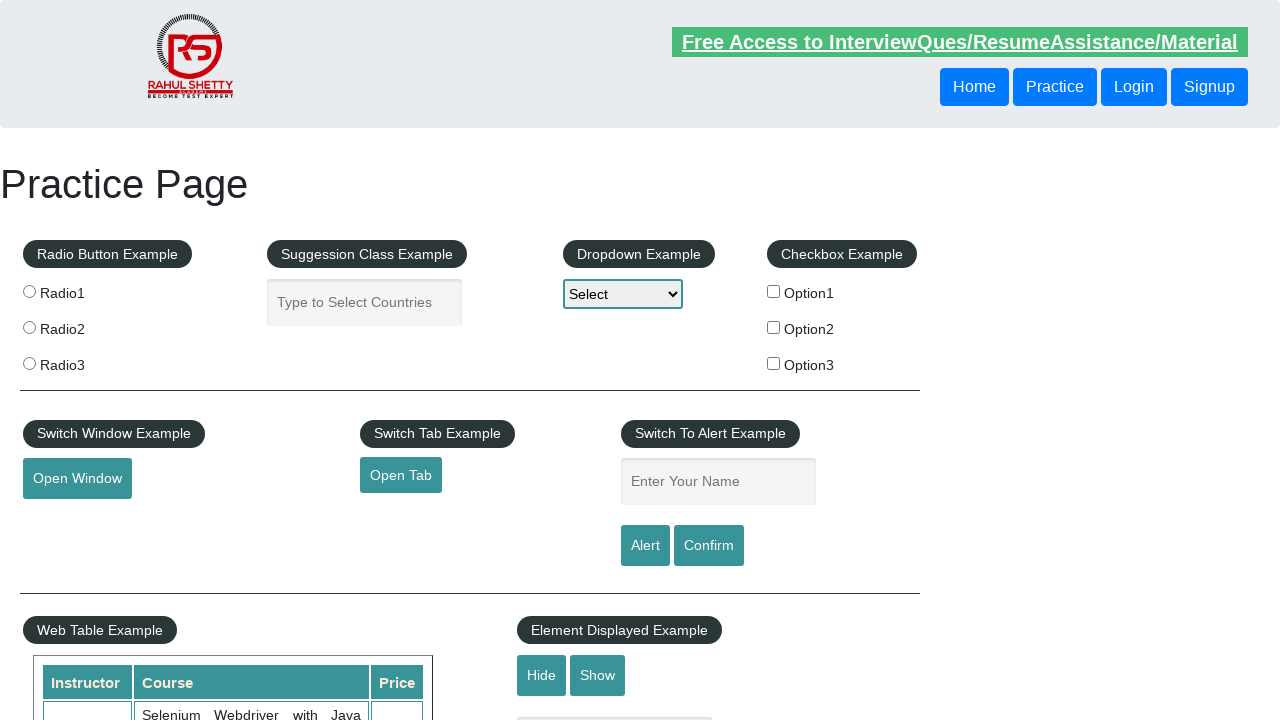

Switched to tab and brought it to front
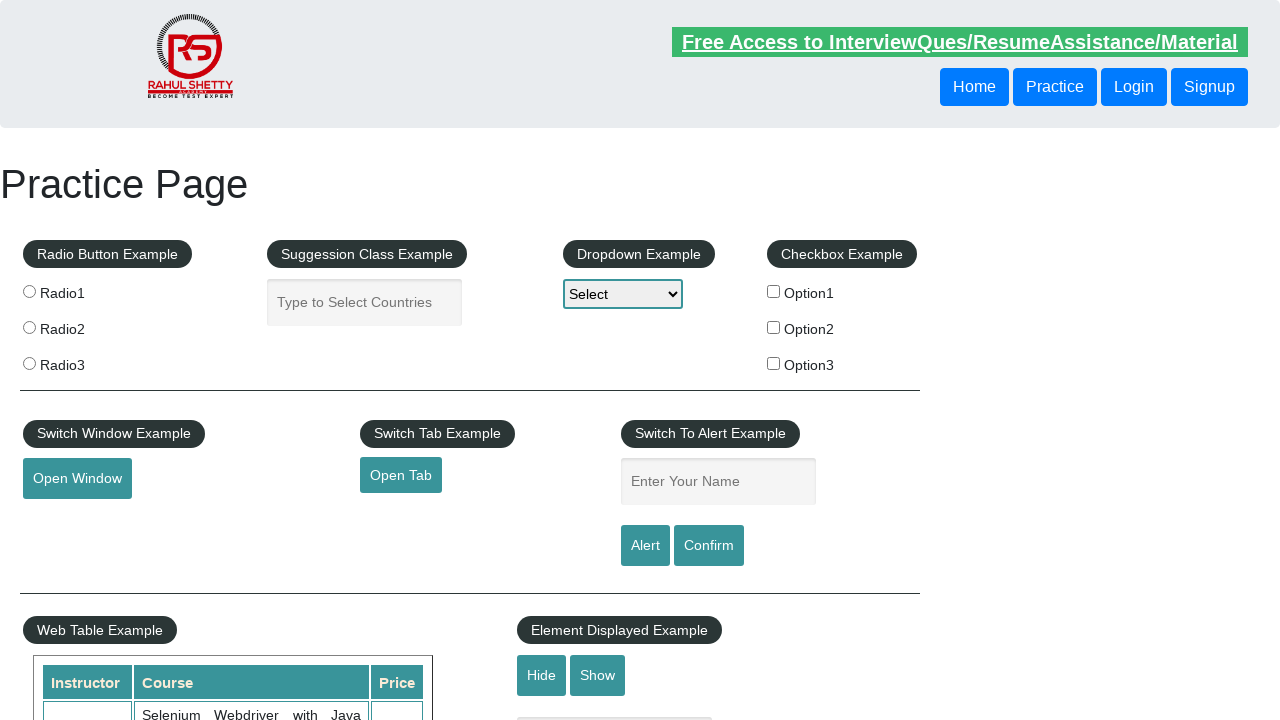

Verified tab fully loaded by waiting for load state
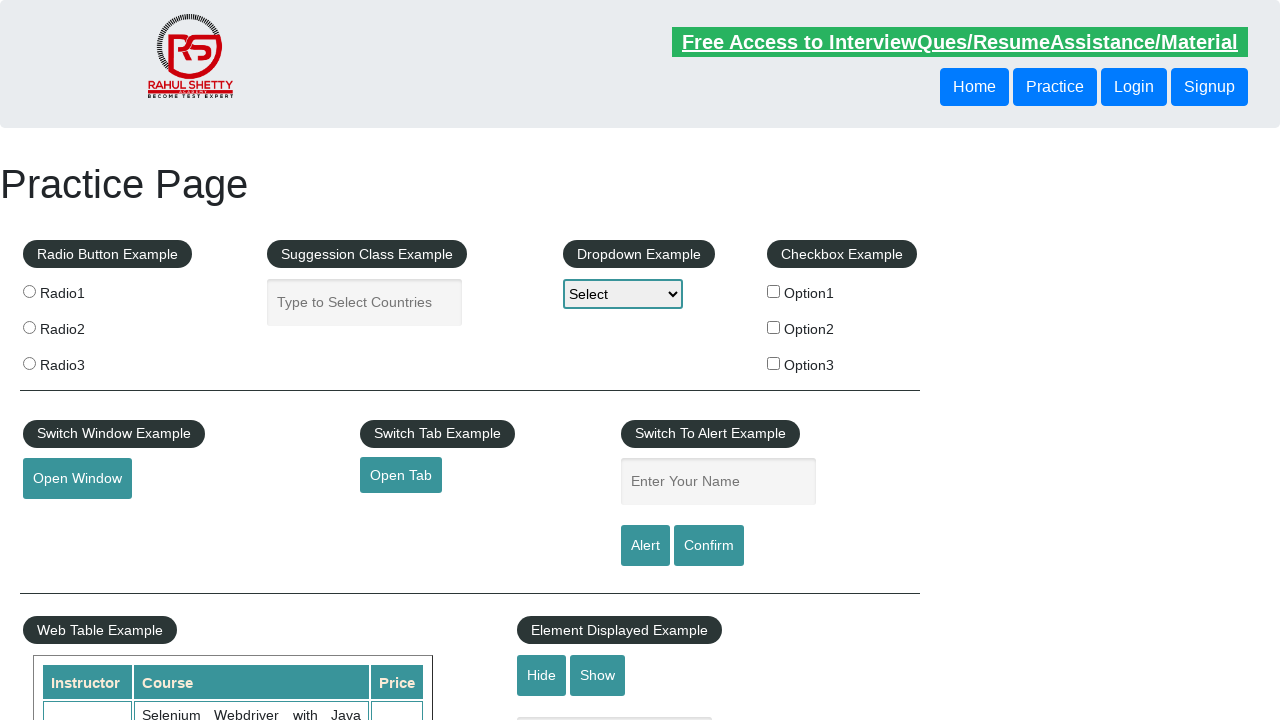

Switched to tab and brought it to front
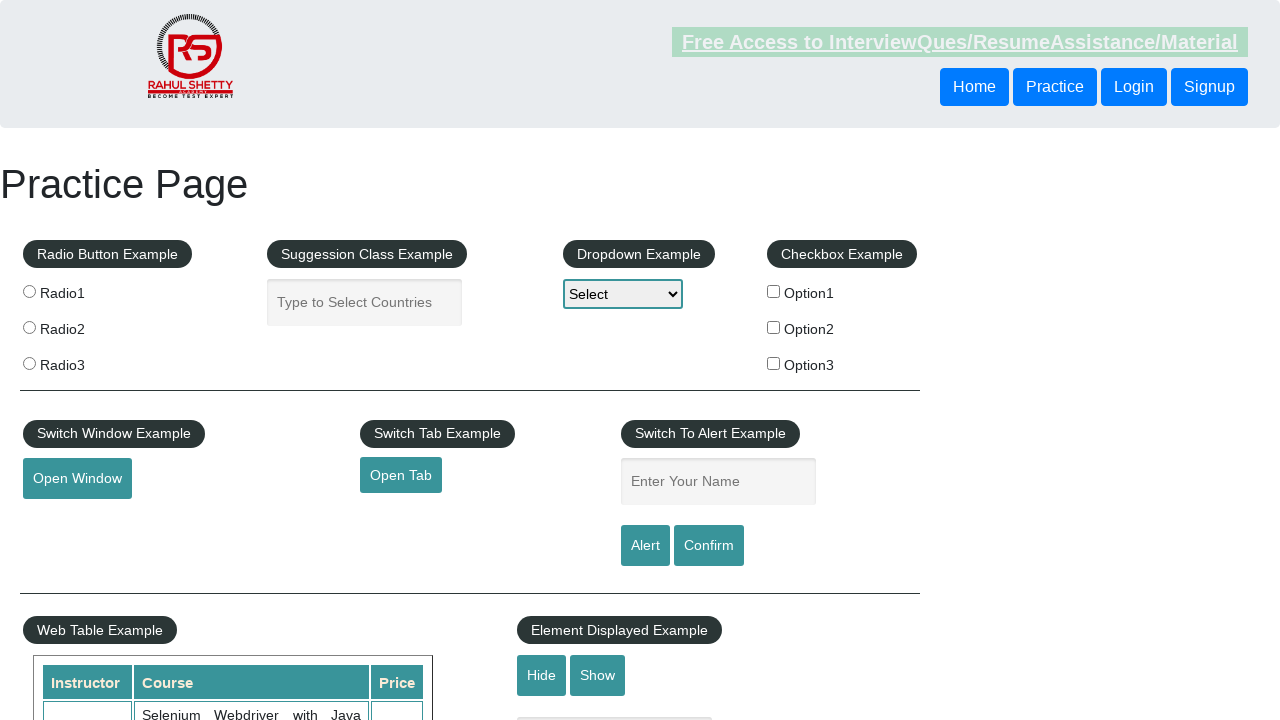

Verified tab fully loaded by waiting for load state
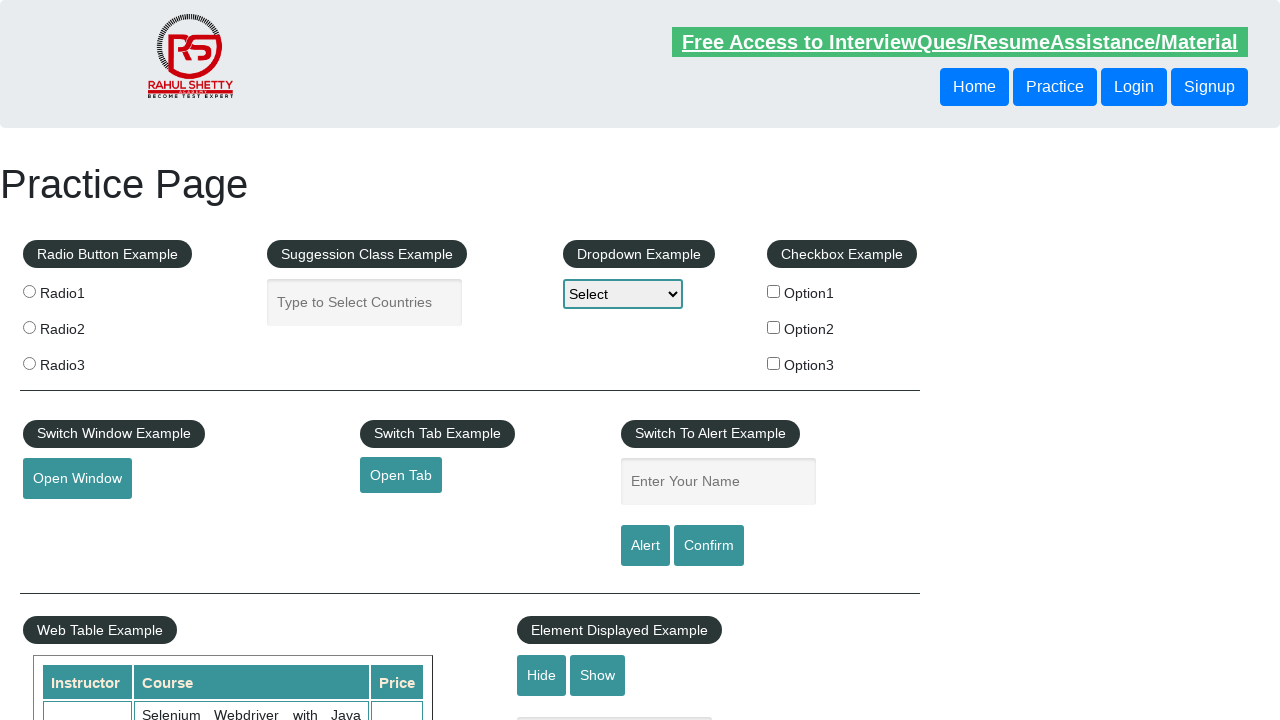

Switched to tab and brought it to front
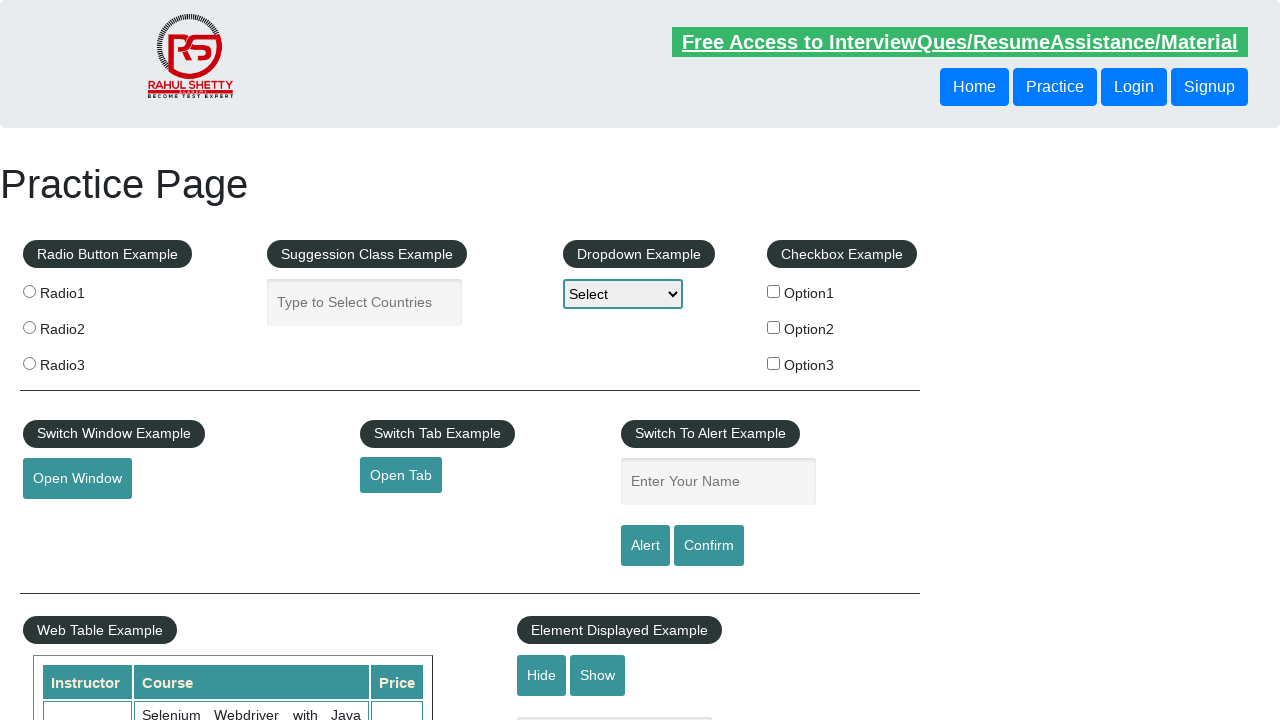

Verified tab fully loaded by waiting for load state
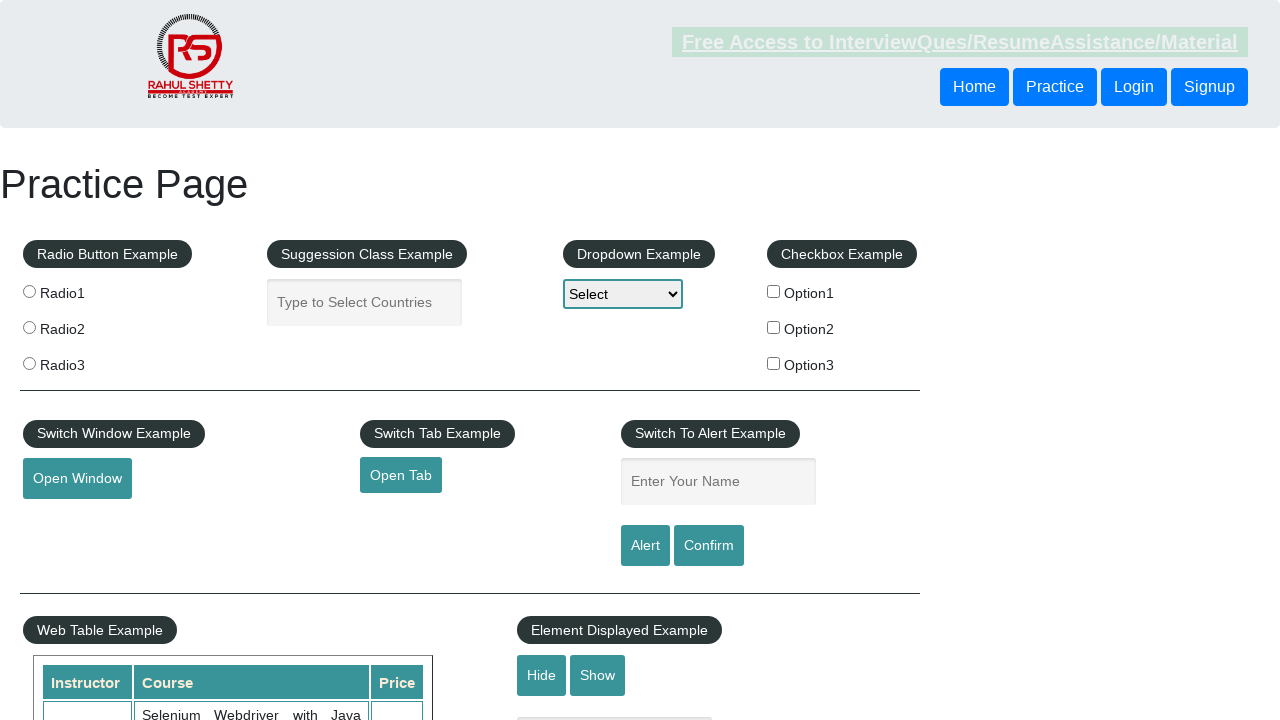

Switched to tab and brought it to front
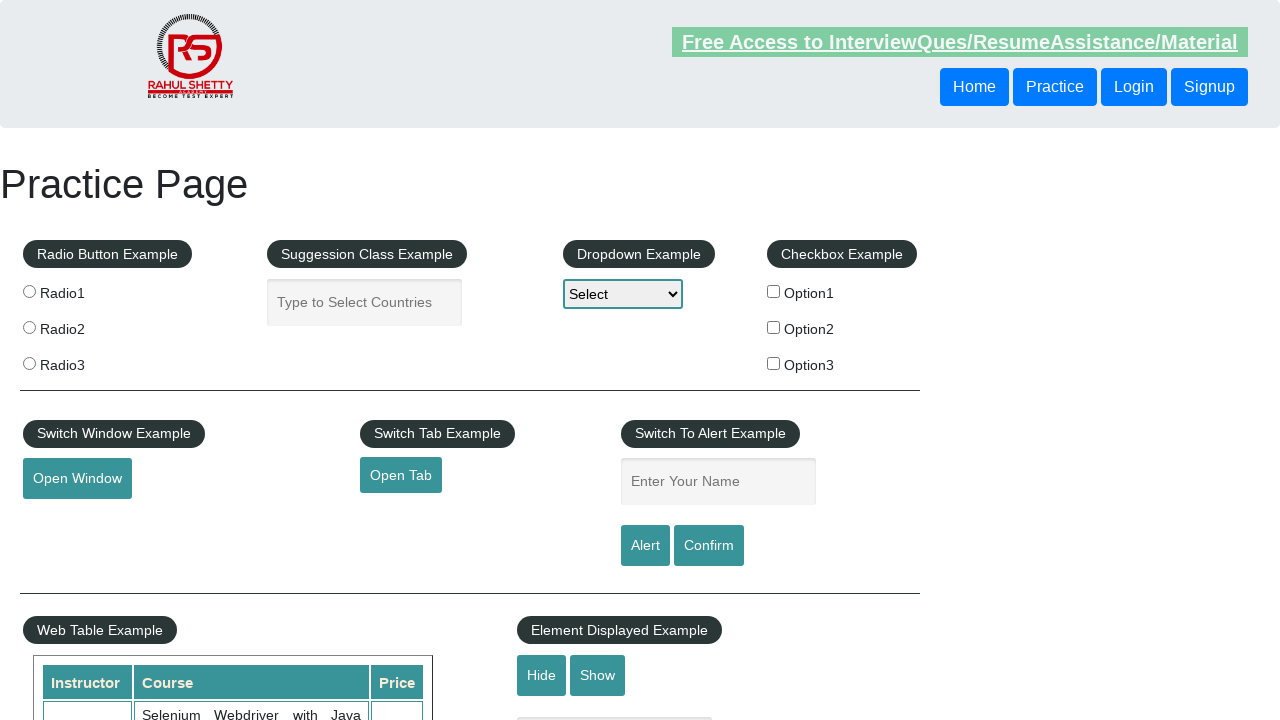

Verified tab fully loaded by waiting for load state
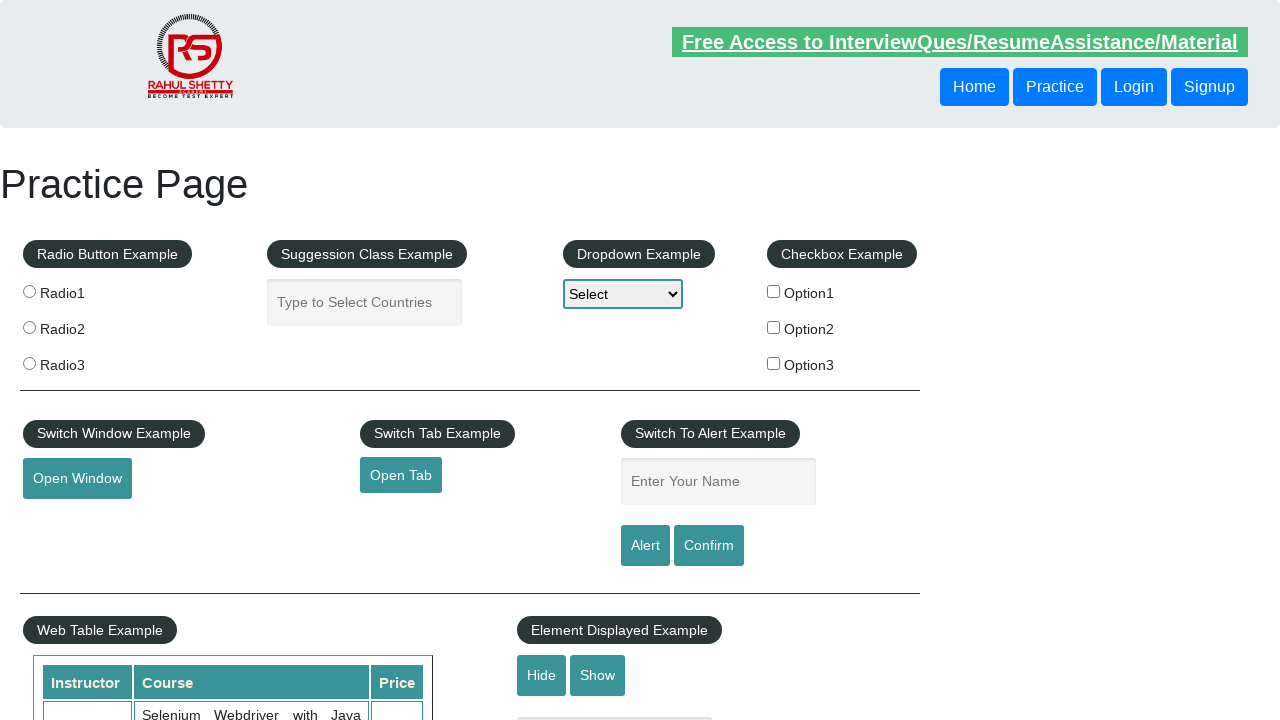

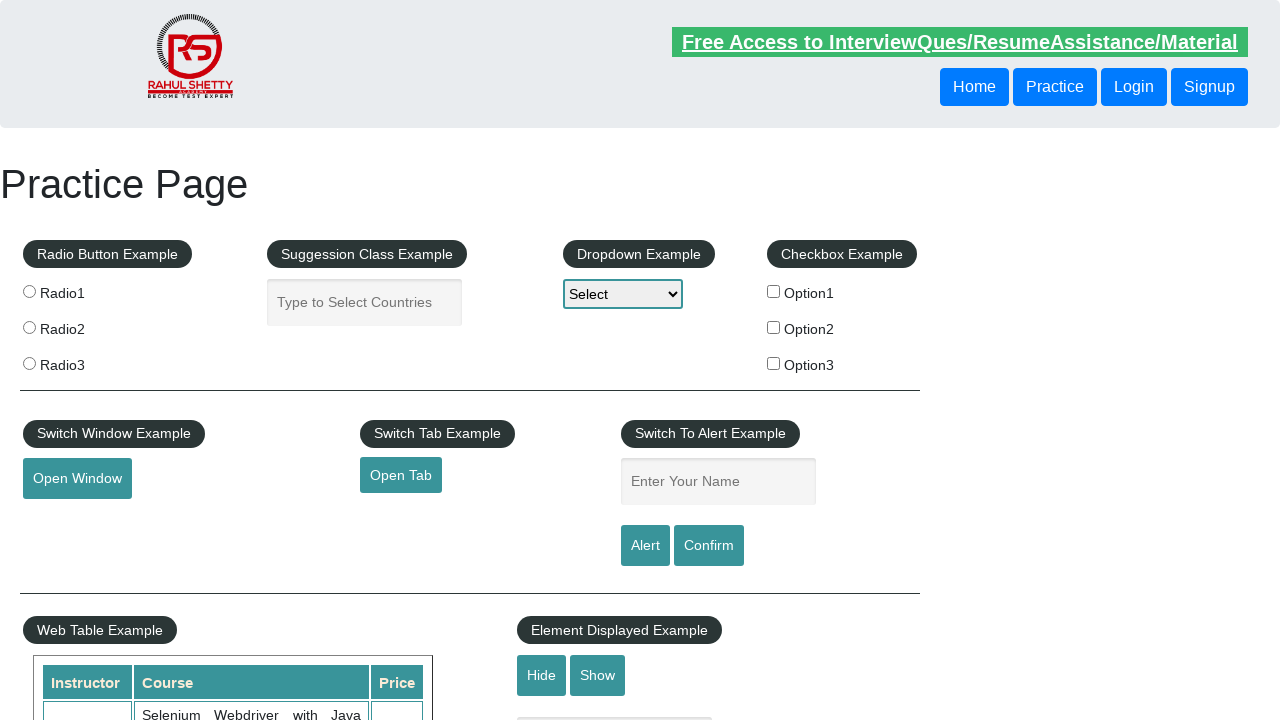